Tests basic browser navigation functionality on Trello homepage by navigating back, forward, and refreshing the page.

Starting URL: https://trello.com/

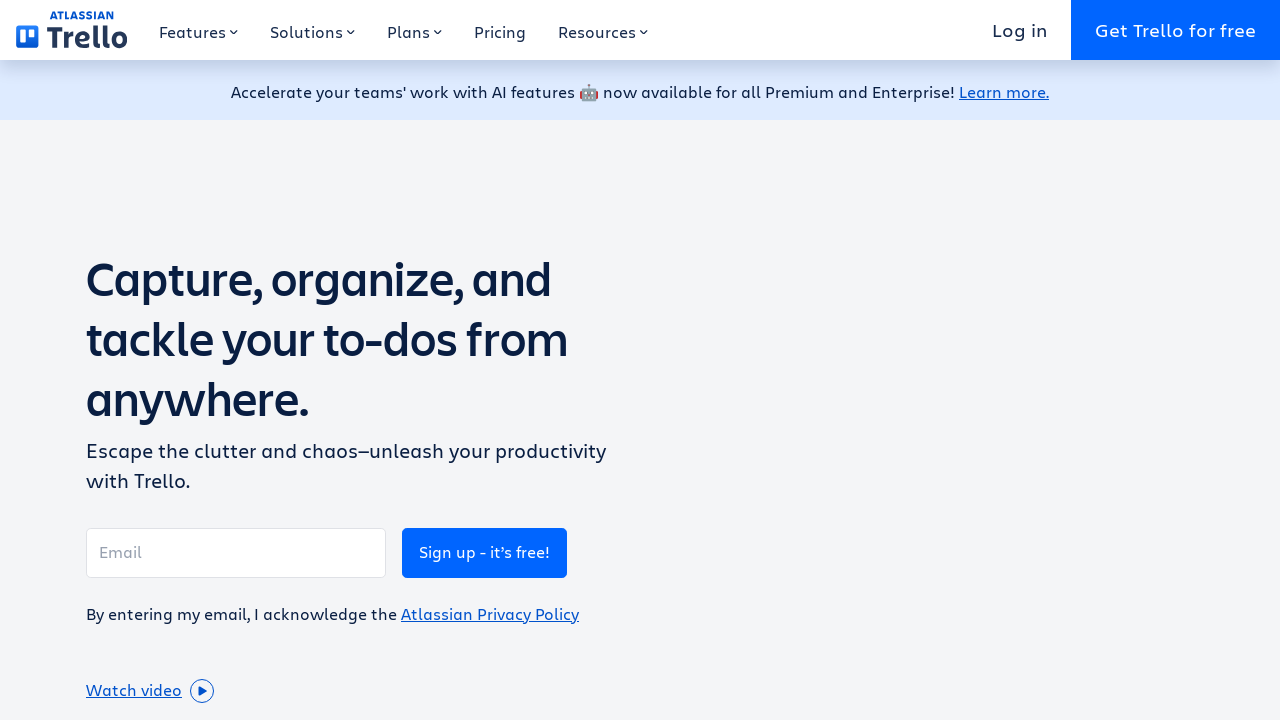

Navigated back in browser history
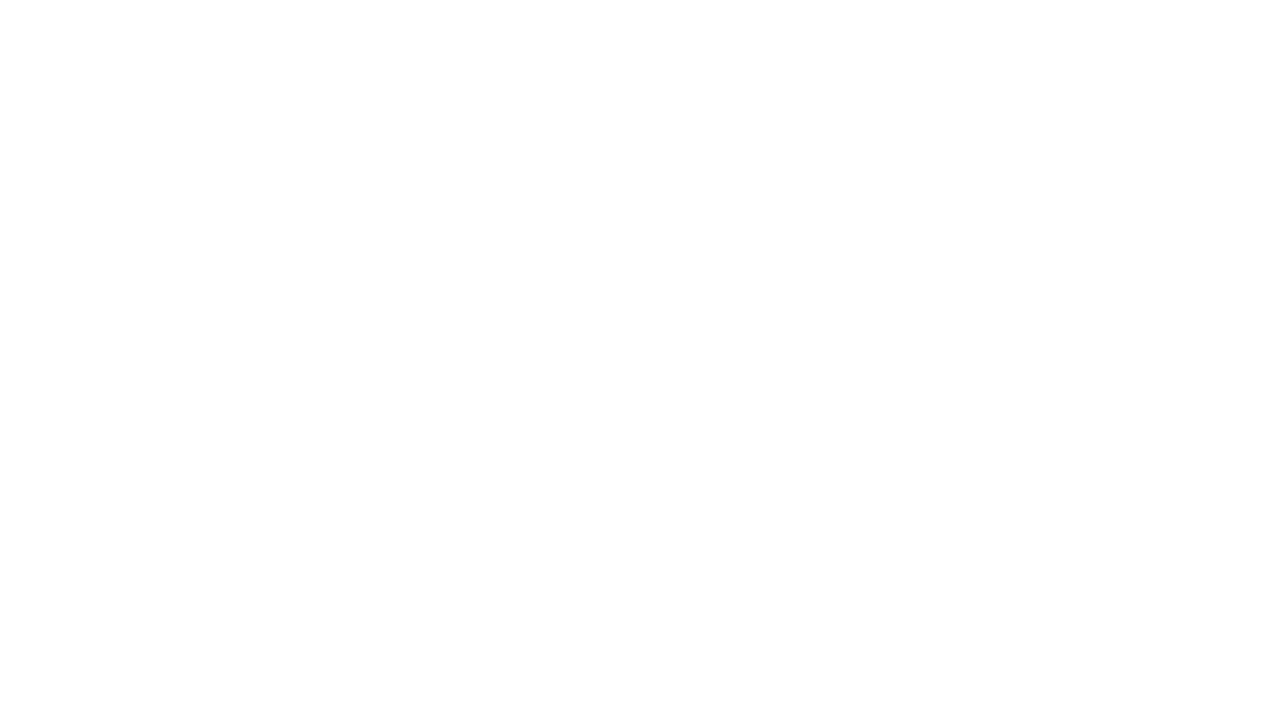

Navigated forward in browser history
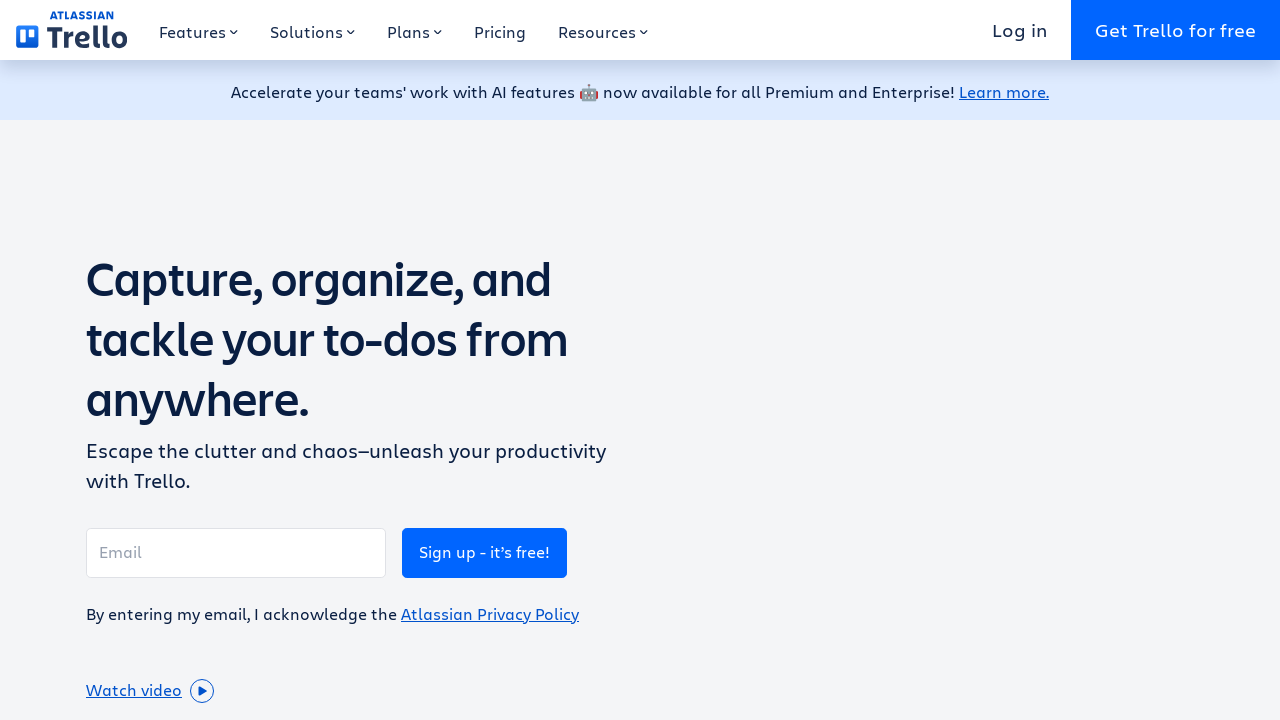

Refreshed the page
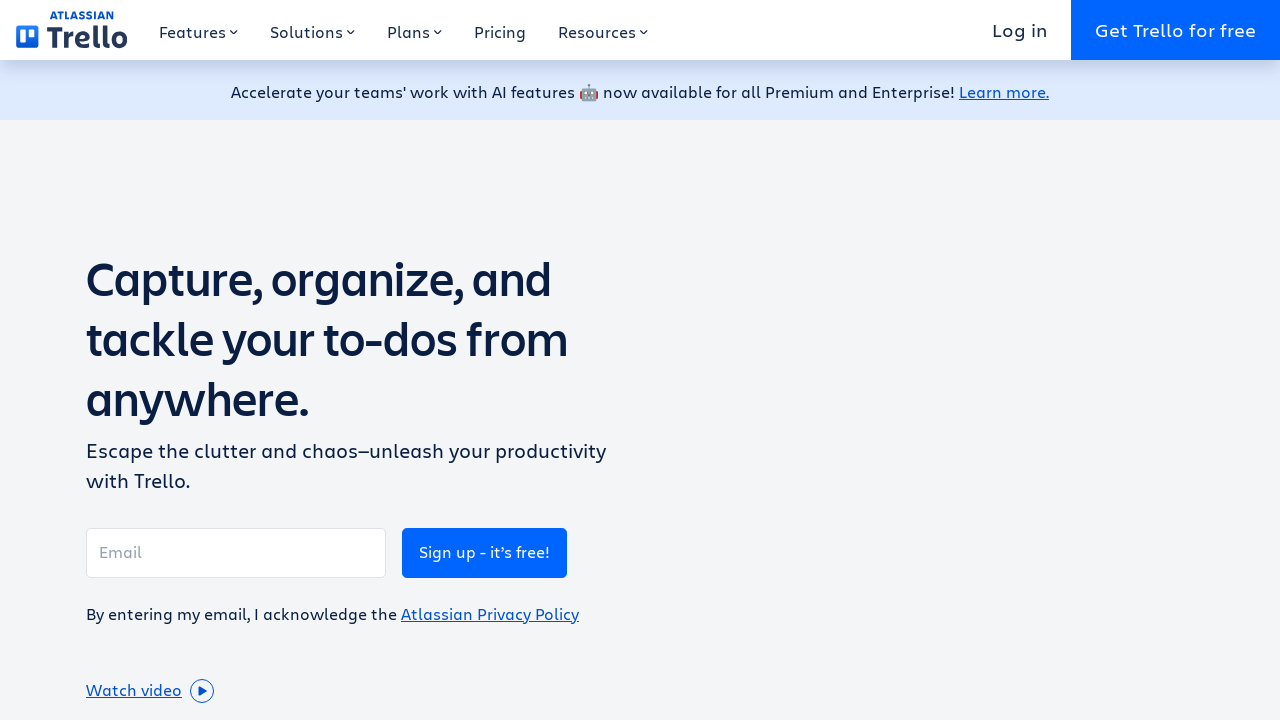

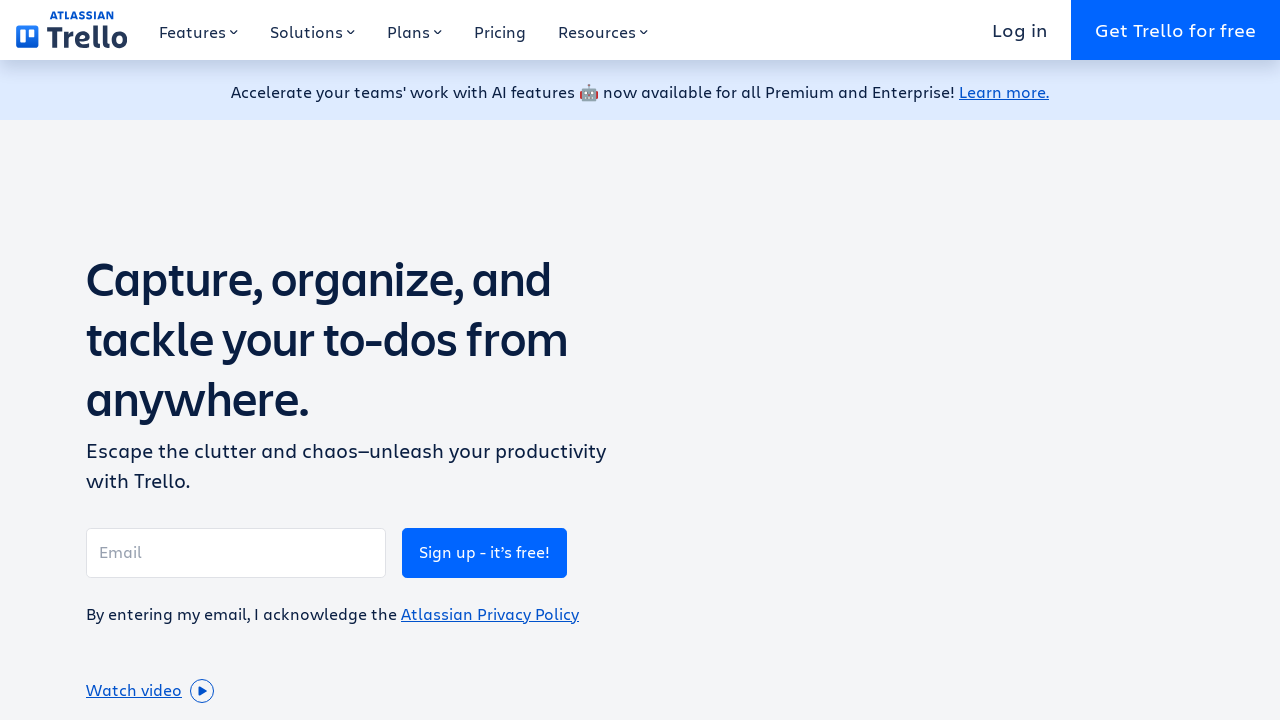